Tests various JavaScript alert interactions including simple alert, confirmation dialog, and prompt dialog on a test automation practice website

Starting URL: https://testautomationpractice.blogspot.com/

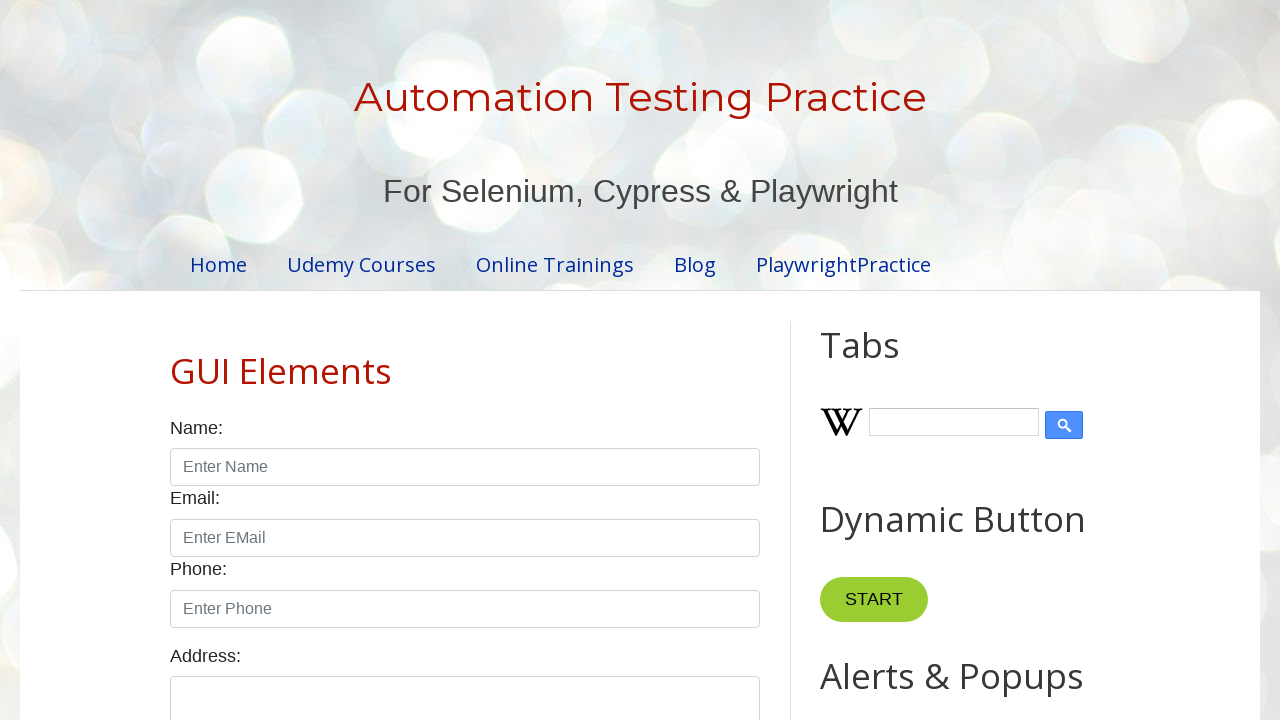

Clicked button to trigger simple alert at (888, 361) on xpath=//button[@onclick='myFunctionAlert()']
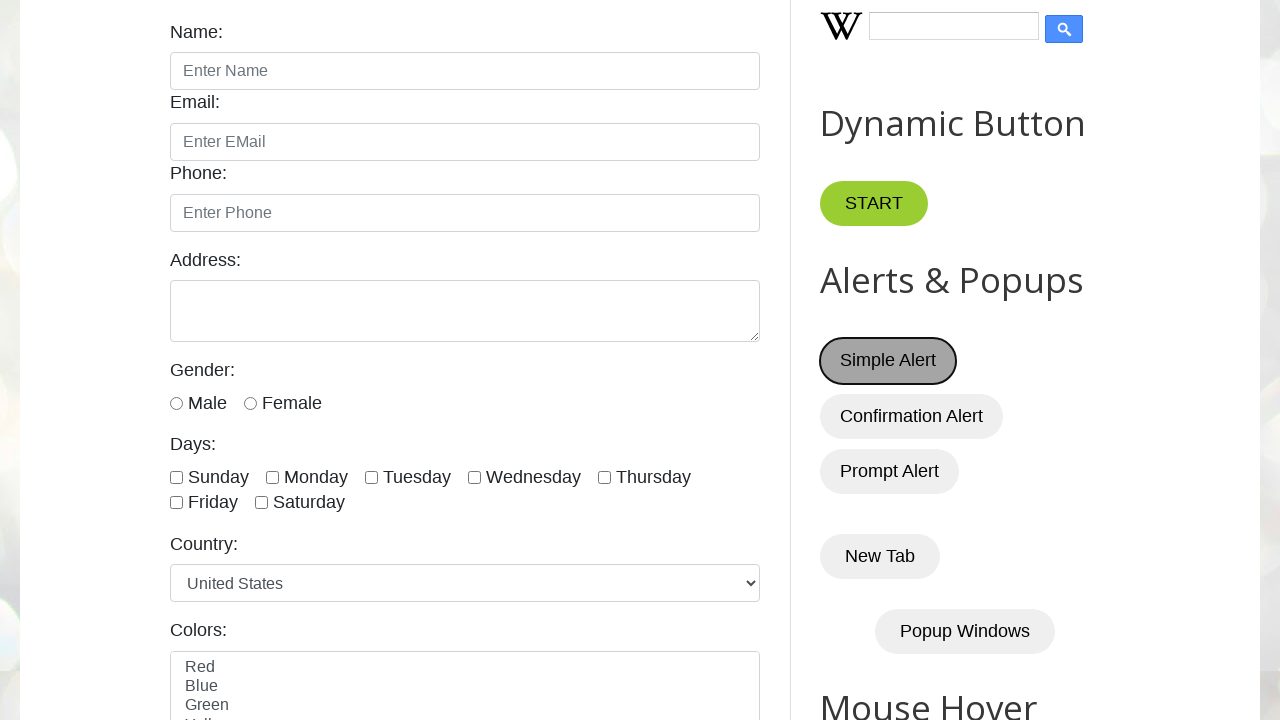

Set up dialog handler to accept alerts
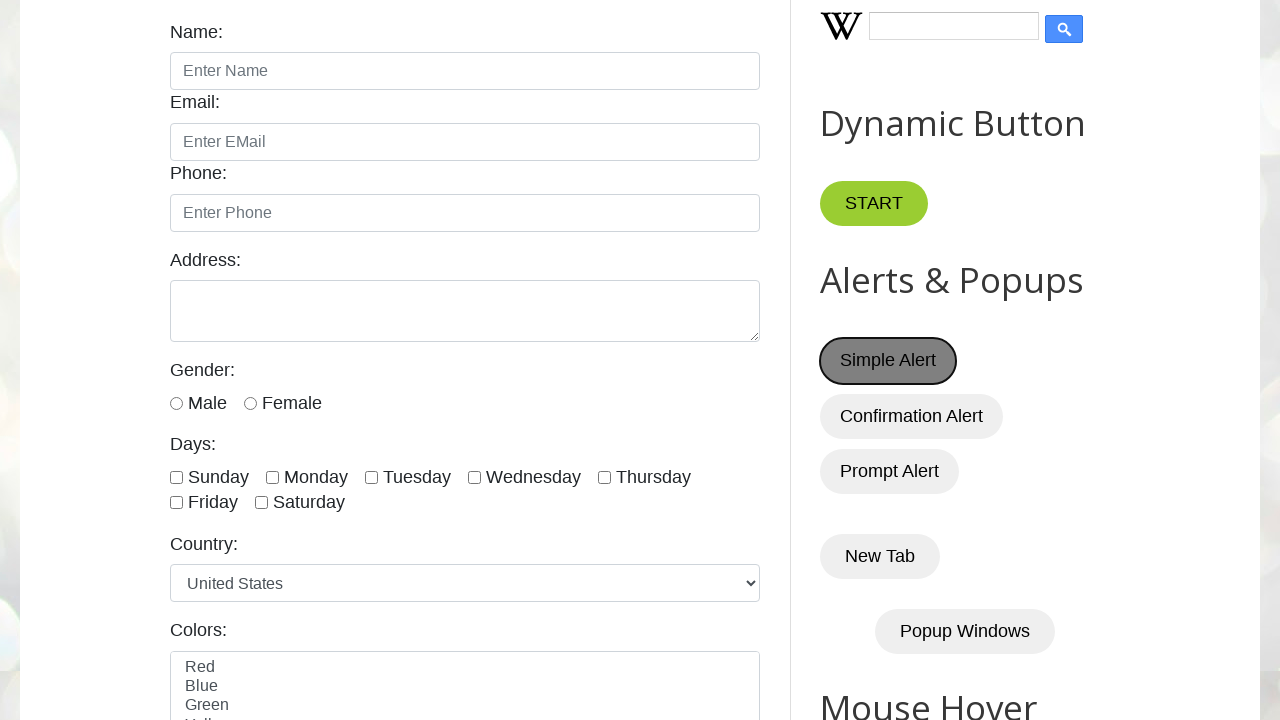

Clicked button to trigger confirmation dialog at (912, 416) on xpath=//button[@onclick='myFunctionConfirm()']
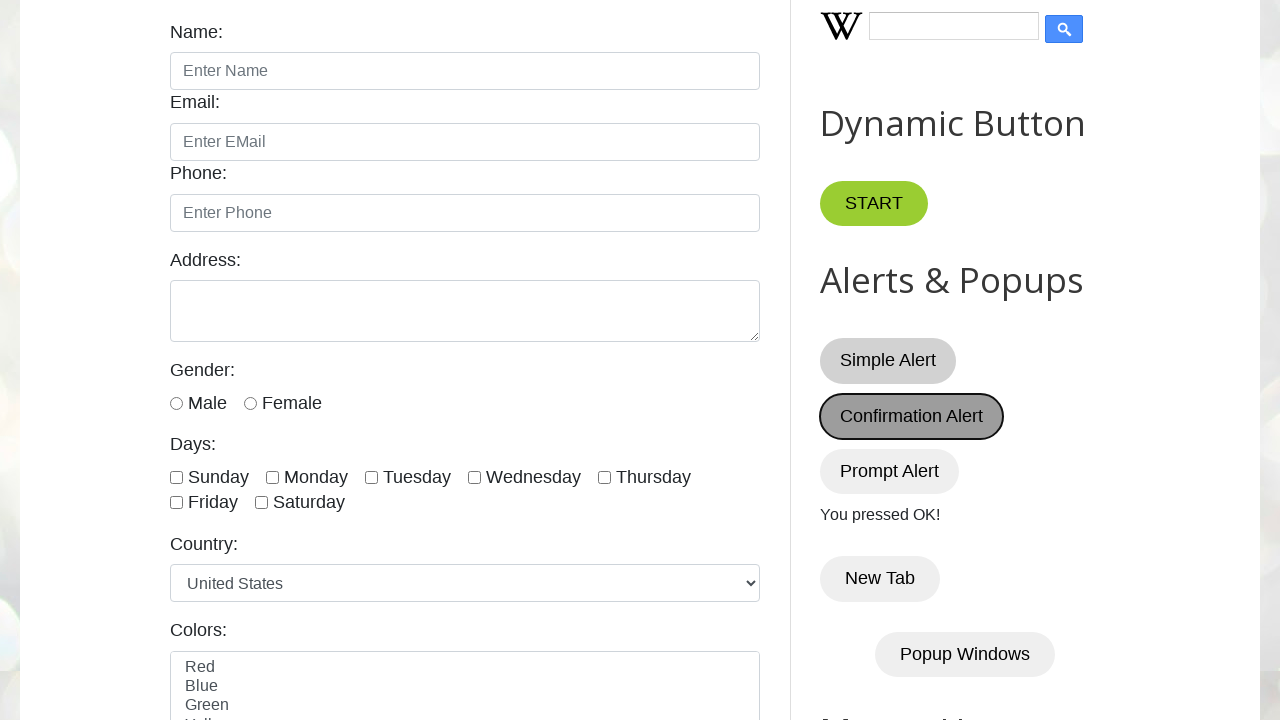

Set up dialog handler to dismiss confirmation dialog
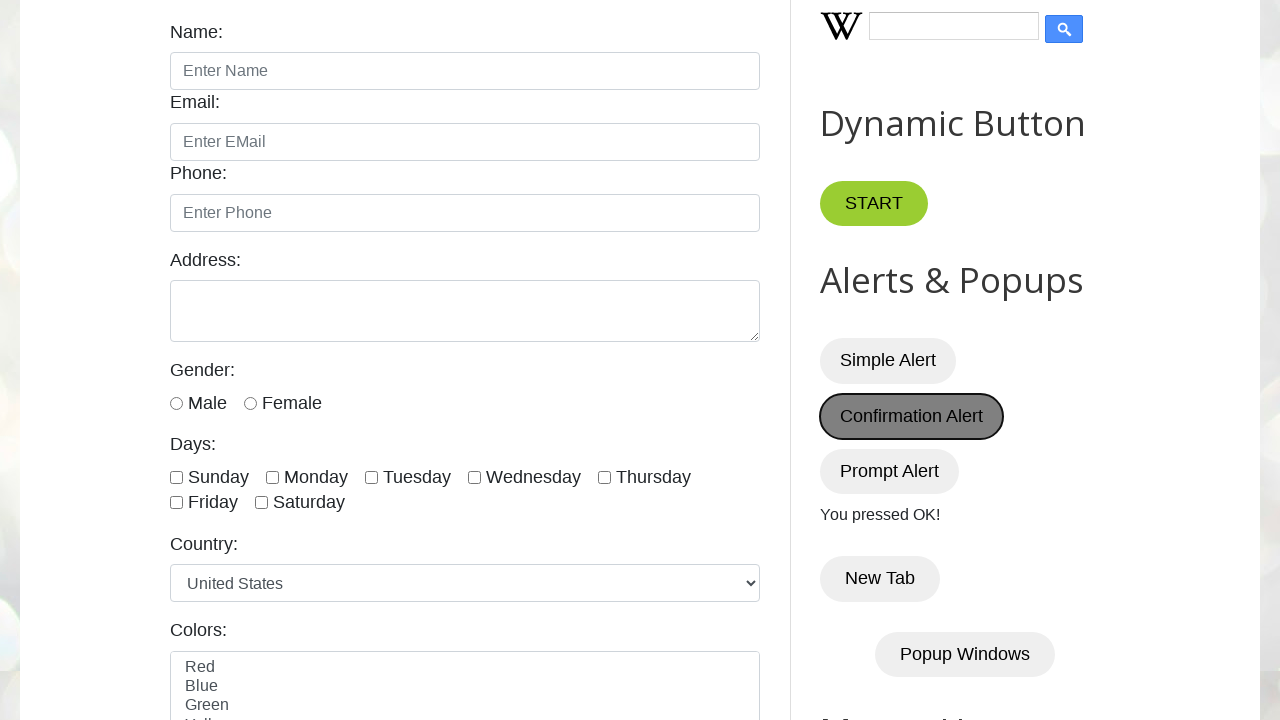

Clicked button to trigger prompt dialog at (890, 471) on xpath=//button[@onclick='myFunctionPrompt()']
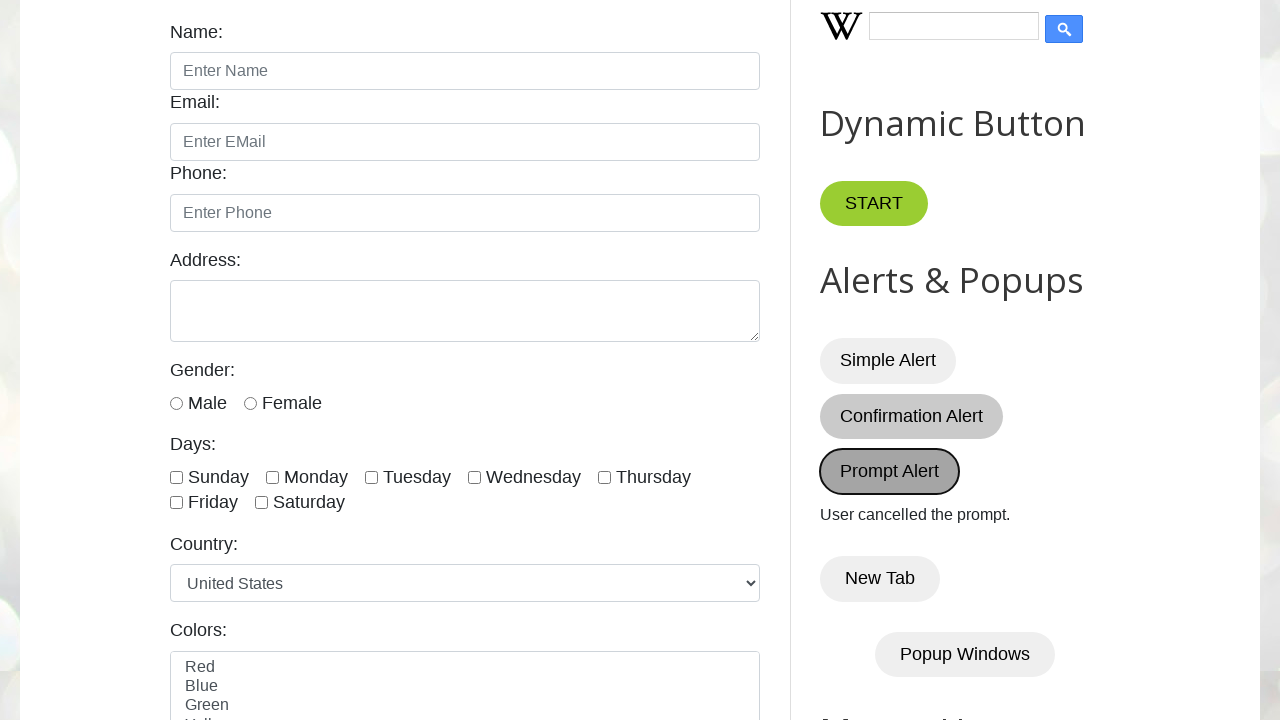

Set up dialog handler to accept prompt with text 'Hello world'
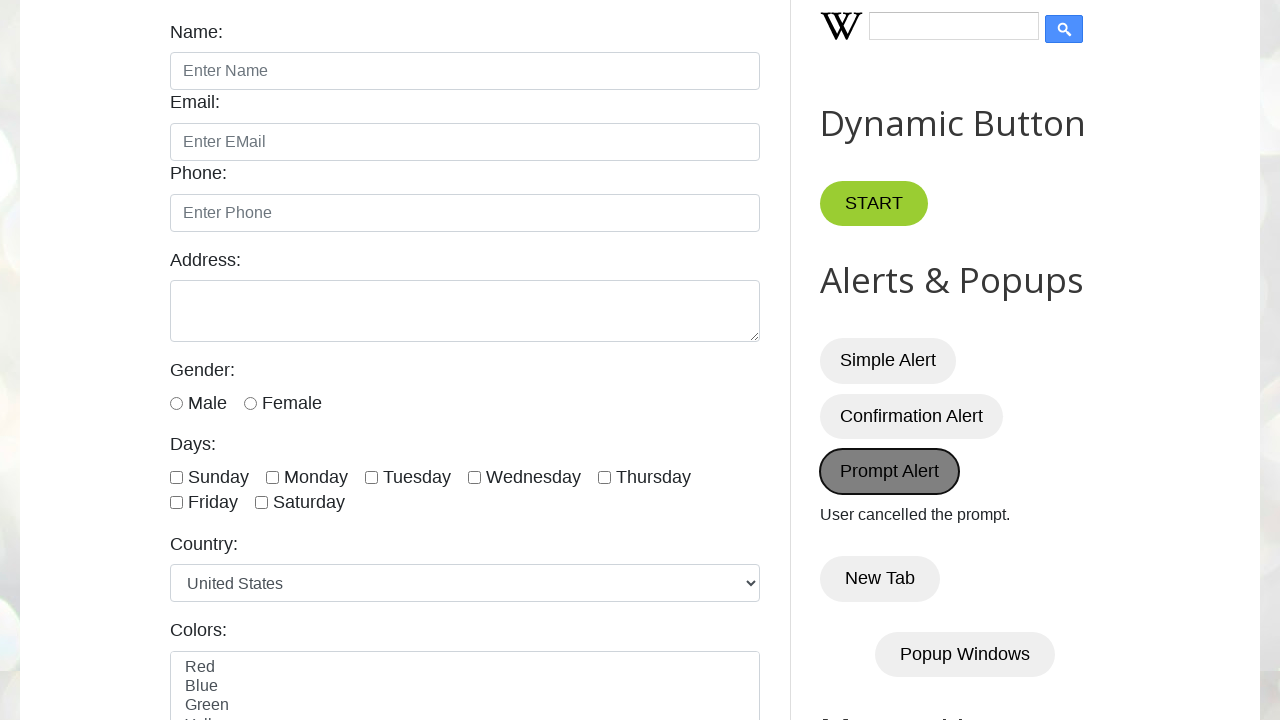

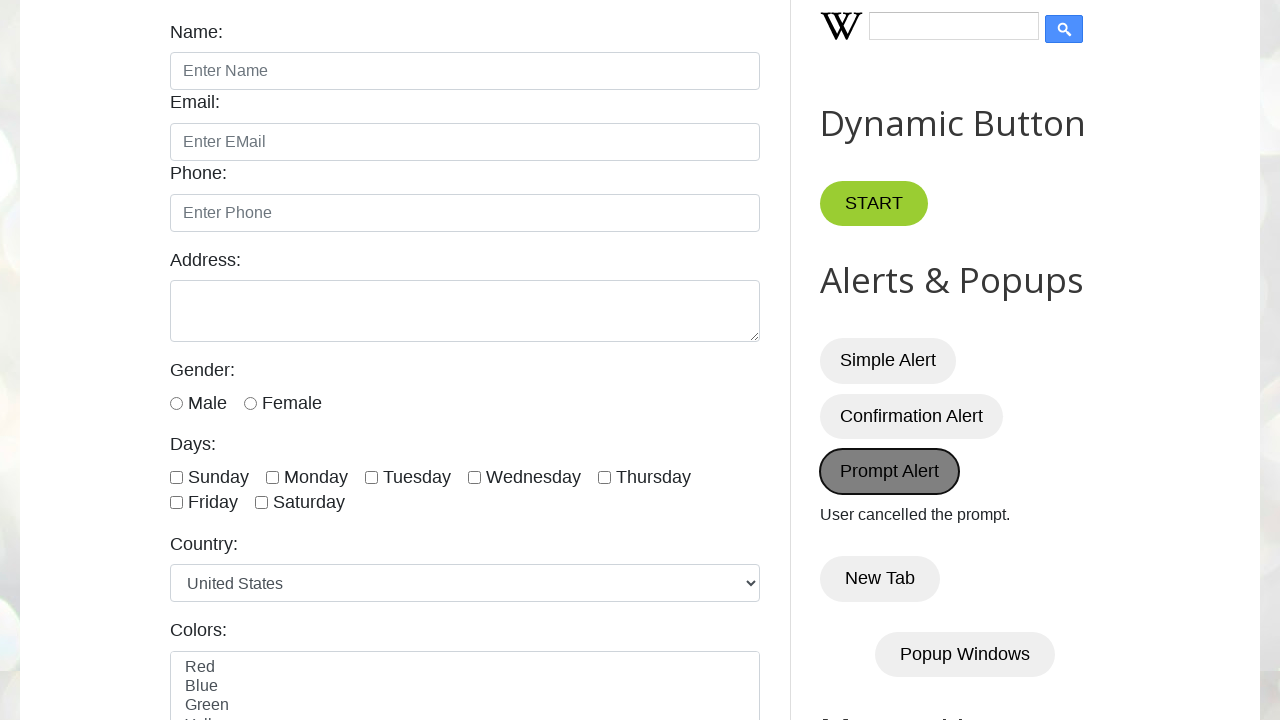